Verifies the page title of the W3Schools HTML tables page is "HTML Tables"

Starting URL: https://www.w3schools.com/html/html_tables.asp

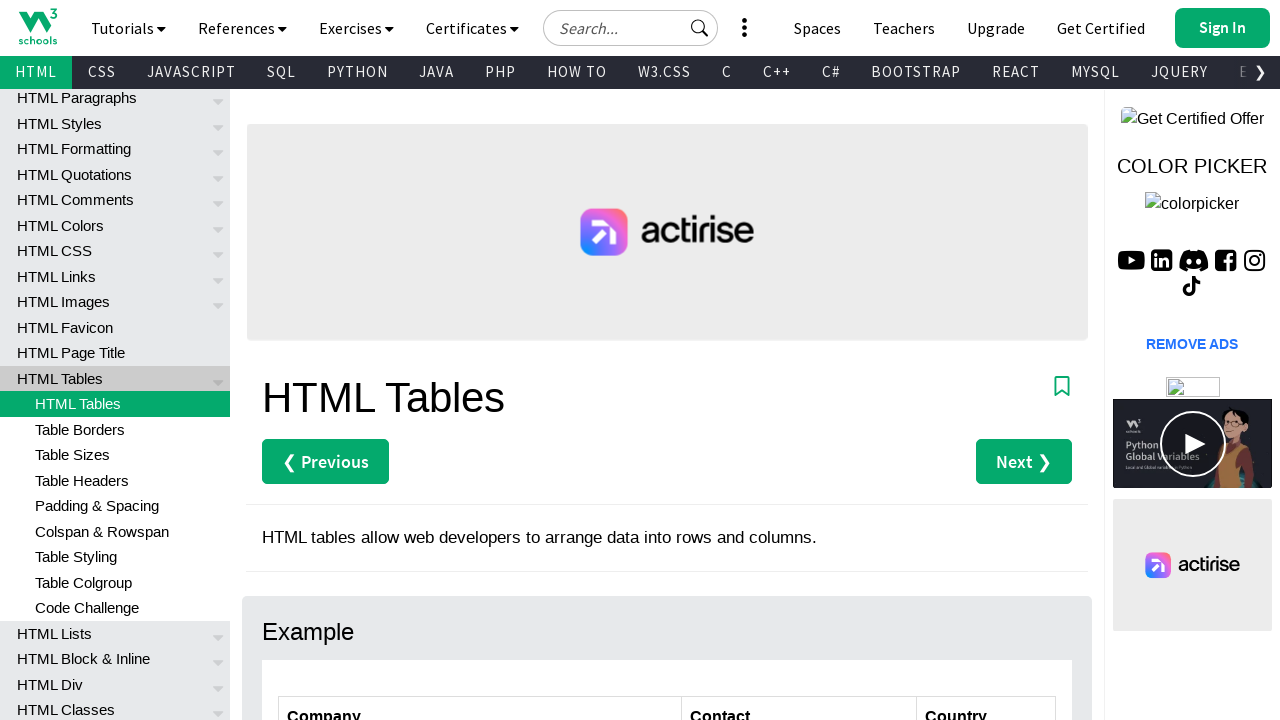

Navigated to W3Schools HTML tables page
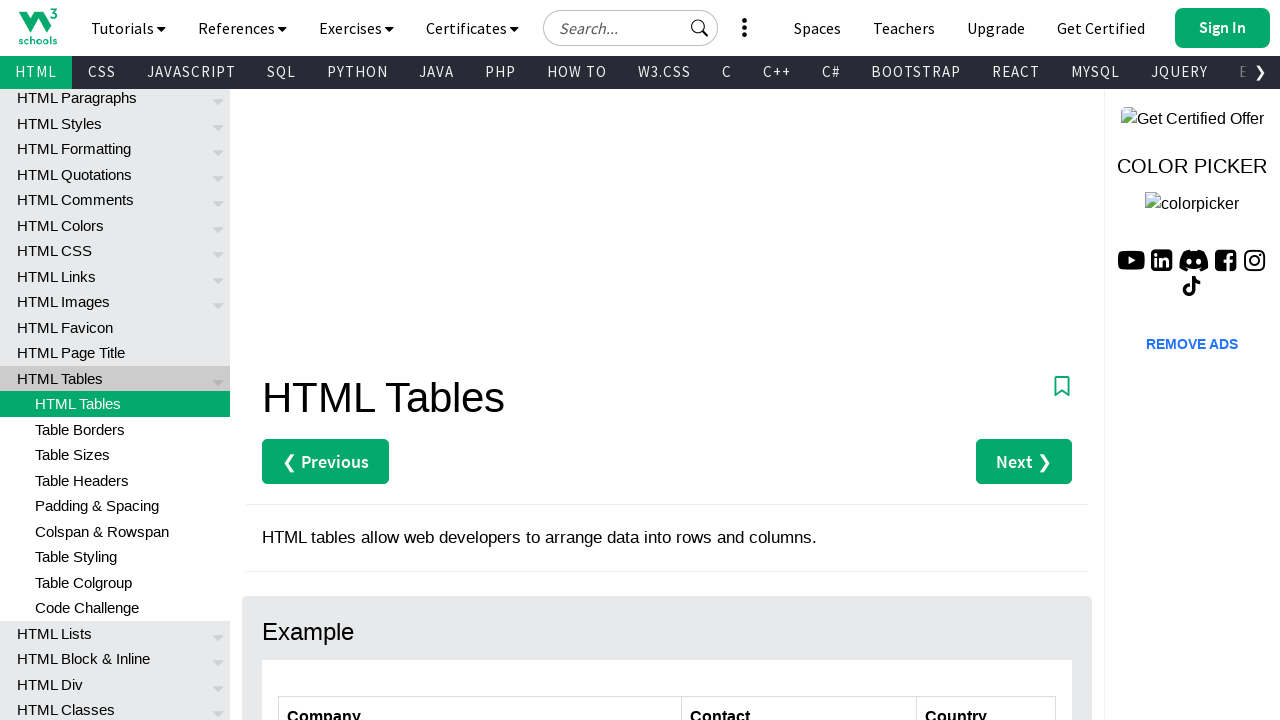

Verified page title is 'HTML Tables'
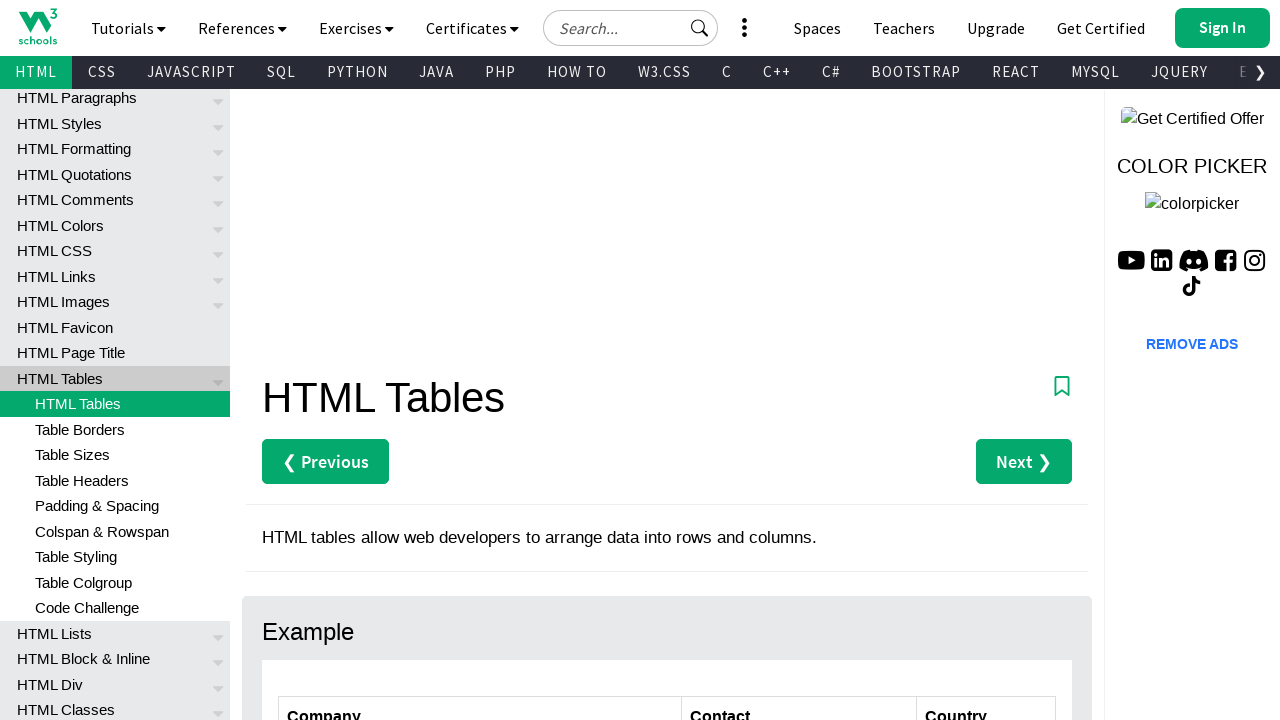

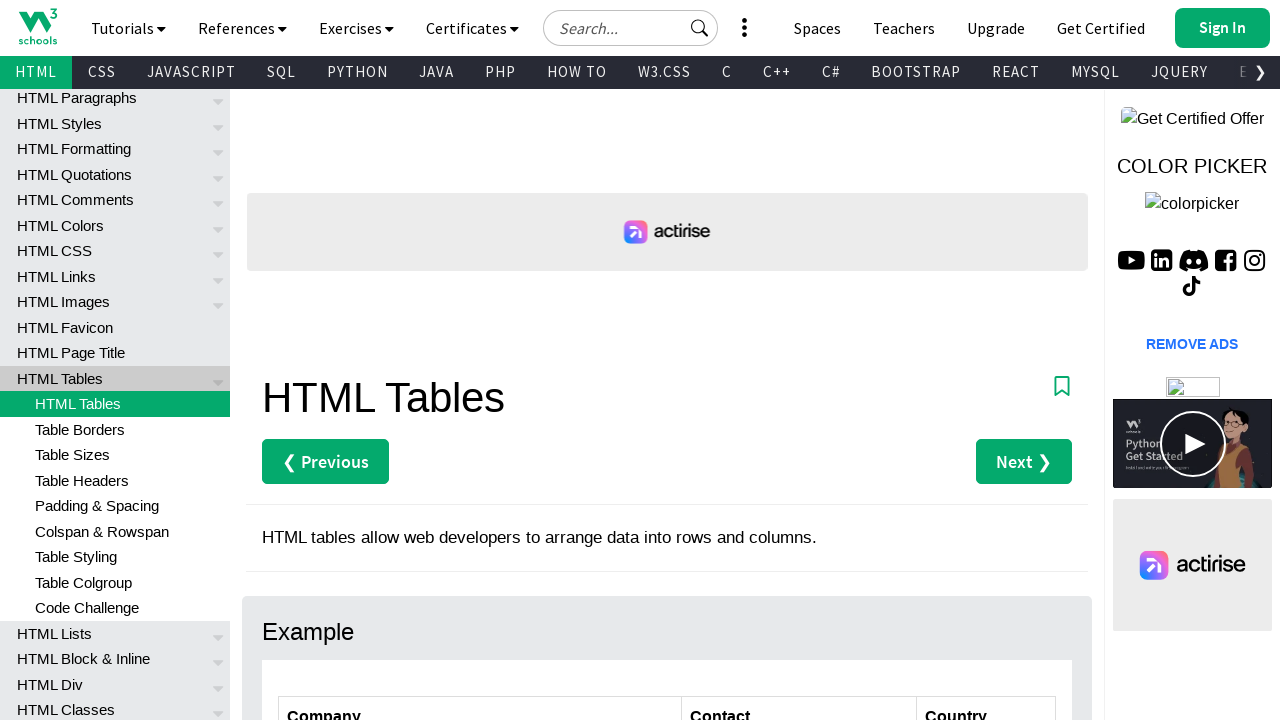